Tests date picker functionality by entering a formatted date that is 5 days from today

Starting URL: https://jqueryui.com/datepicker/

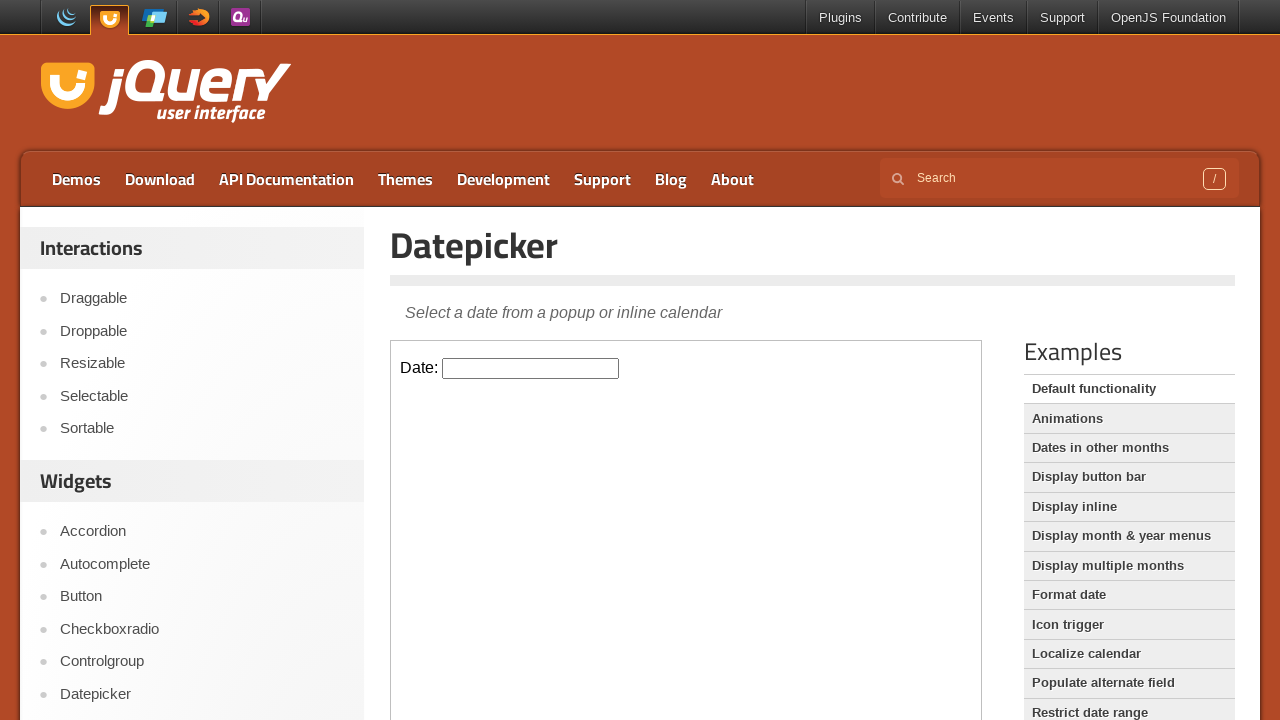

Located and switched to datepicker demo iframe
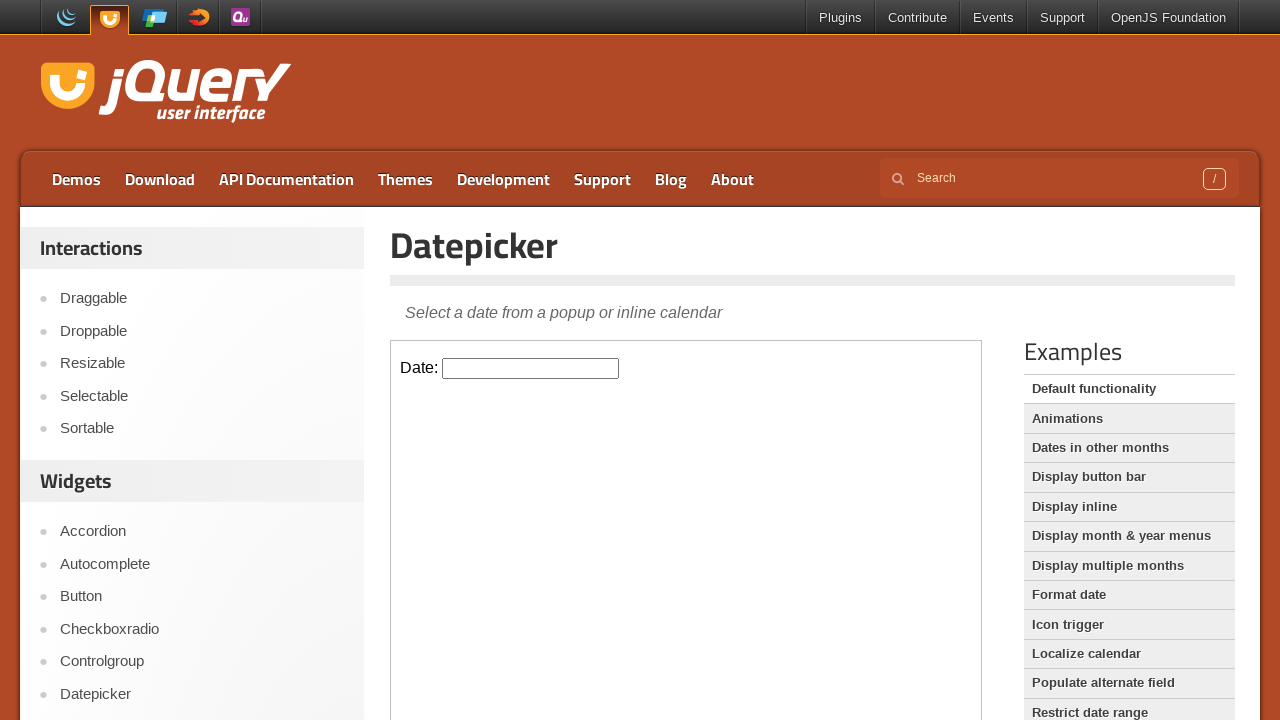

Calculated date 5 days from today
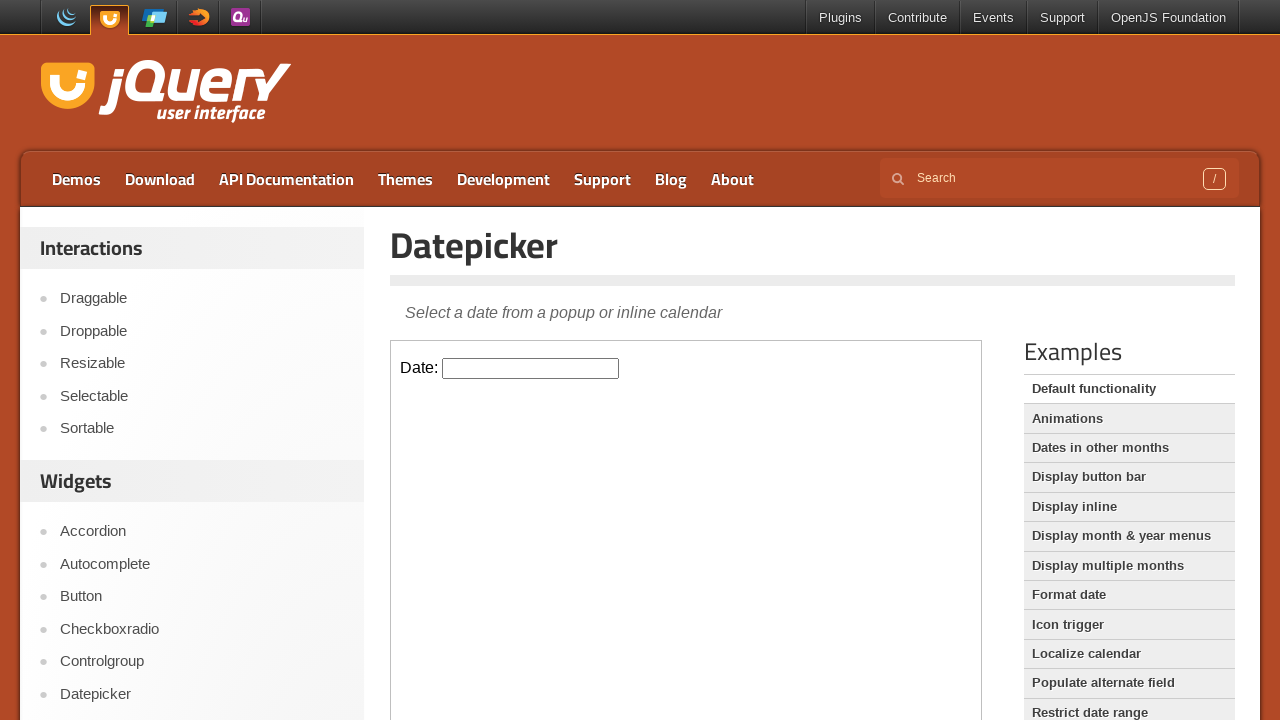

Formatted date as 03/03/2026
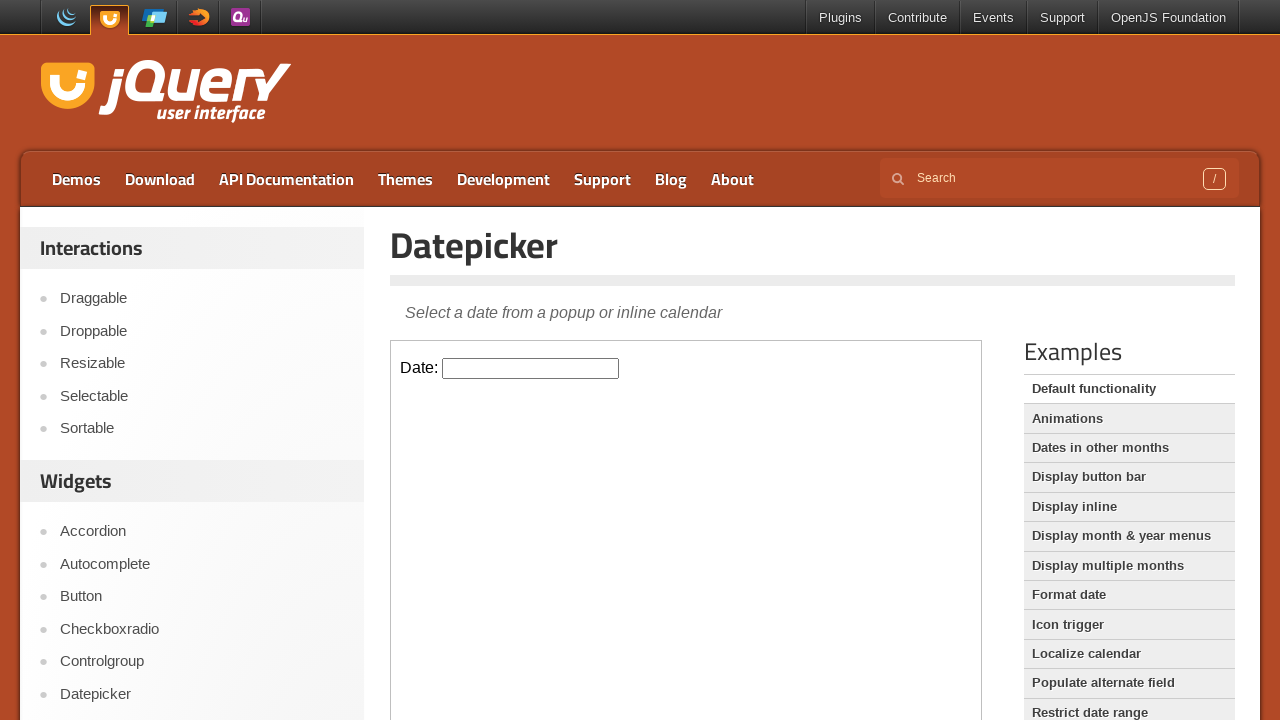

Filled datepicker input field with date 03/03/2026 on iframe.demo-frame >> internal:control=enter-frame >> #datepicker
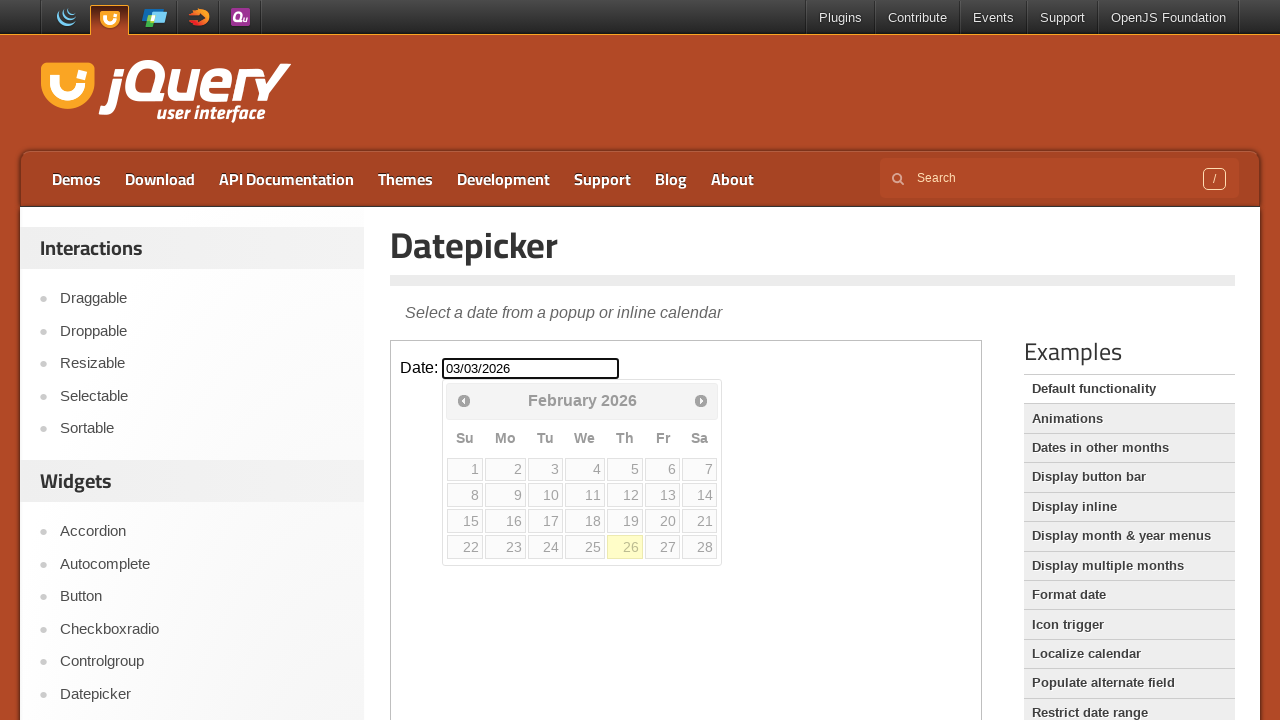

Pressed Escape to close datepicker popup on iframe.demo-frame >> internal:control=enter-frame >> #datepicker
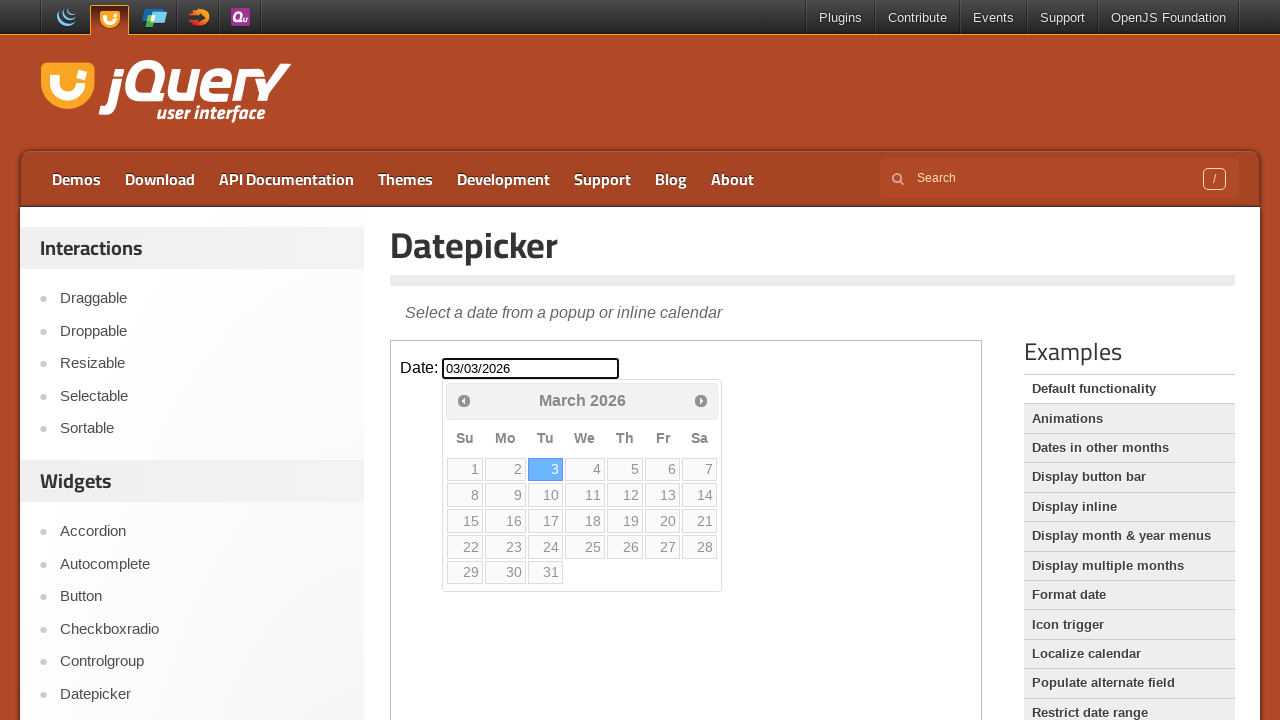

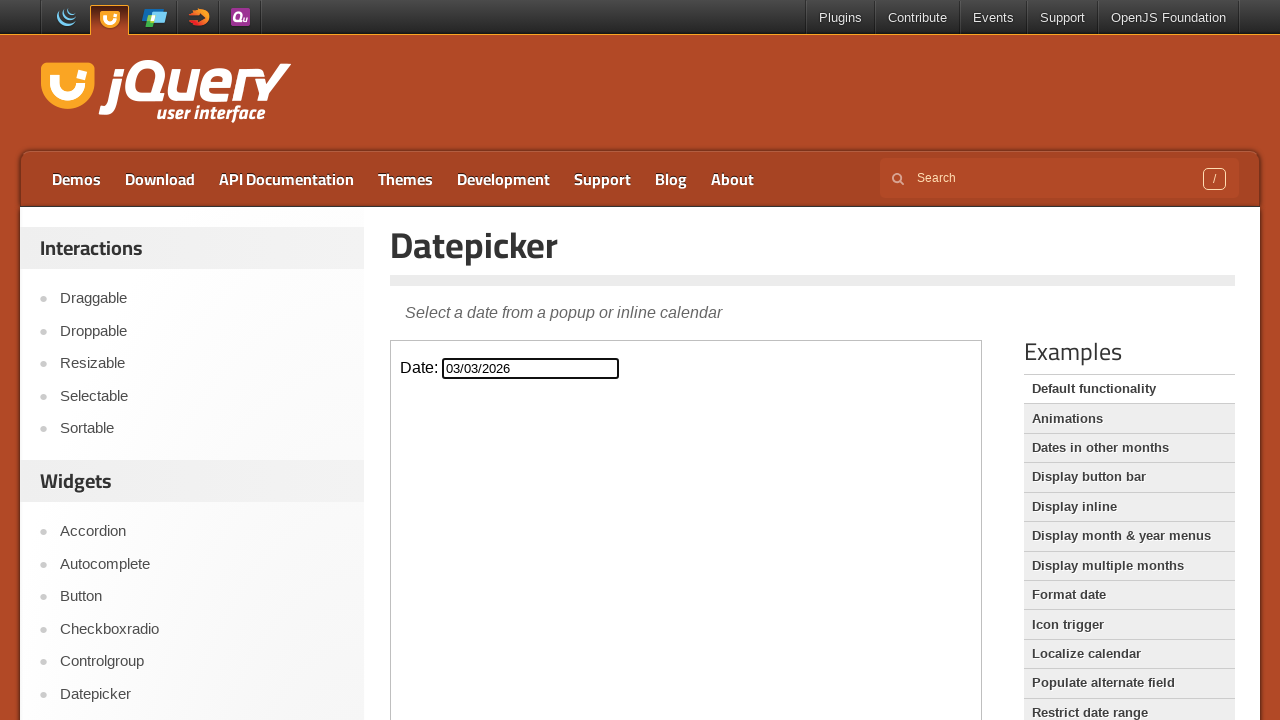